Tests drag-and-drop functionality on the jQuery UI draggable demo page by switching to the iframe and dragging an element to a new position.

Starting URL: https://jqueryui.com/draggable/

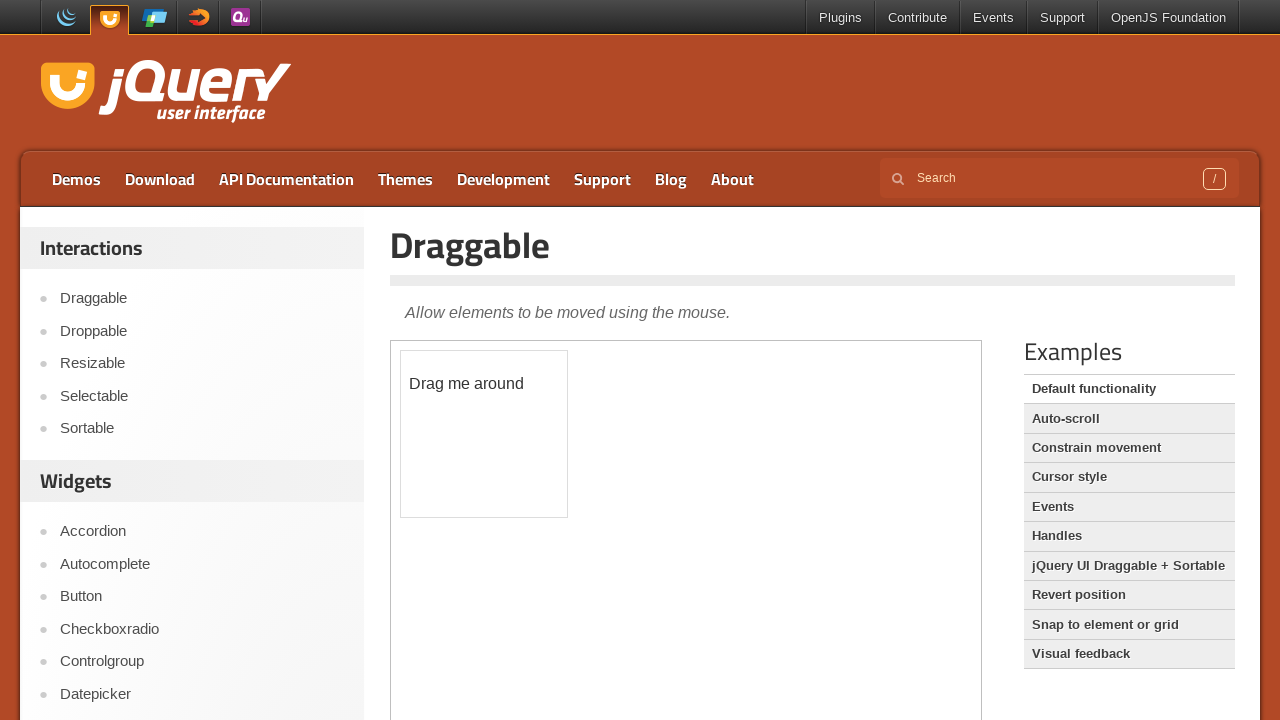

Located the demo iframe containing the draggable element
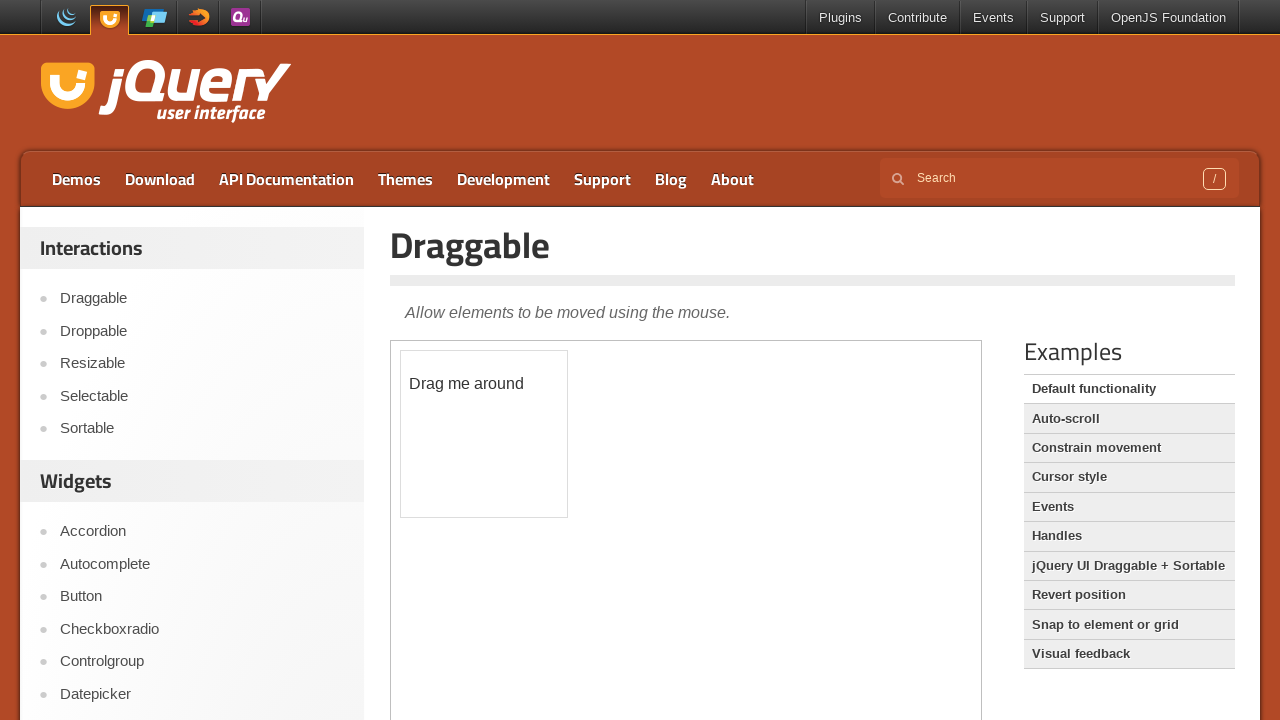

Located the draggable element with ID 'draggable' inside the iframe
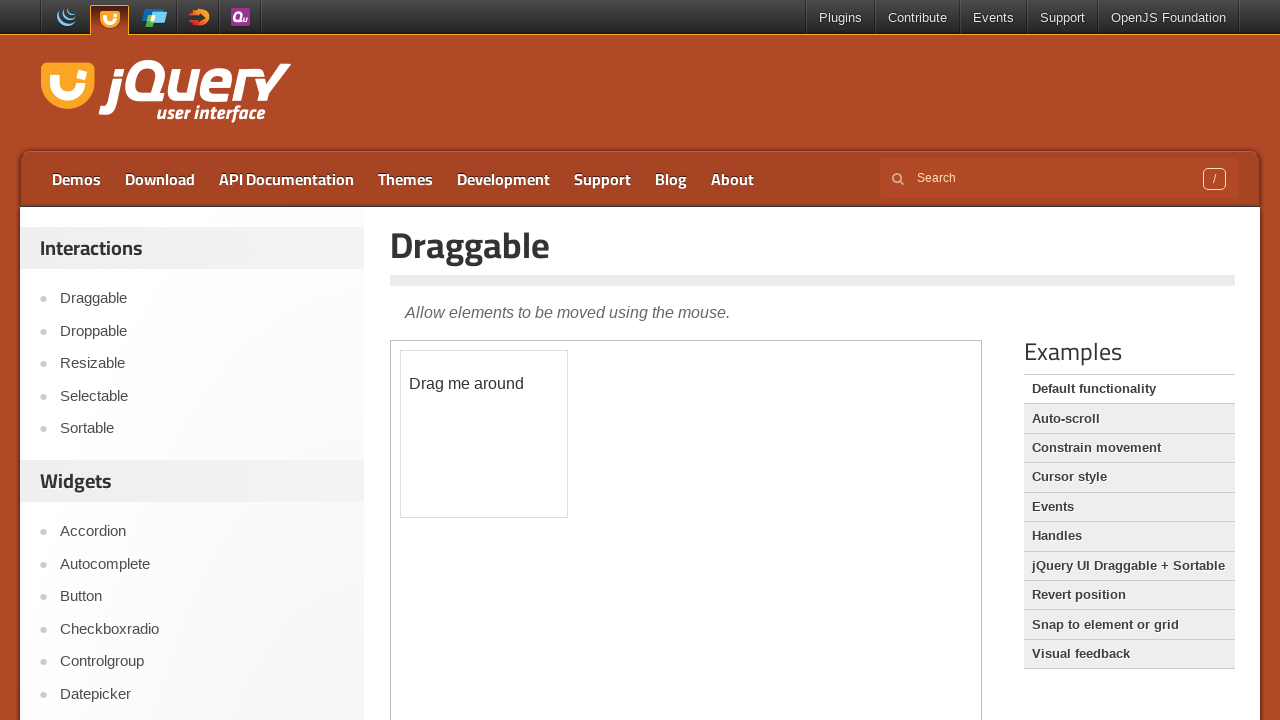

Draggable element is now visible
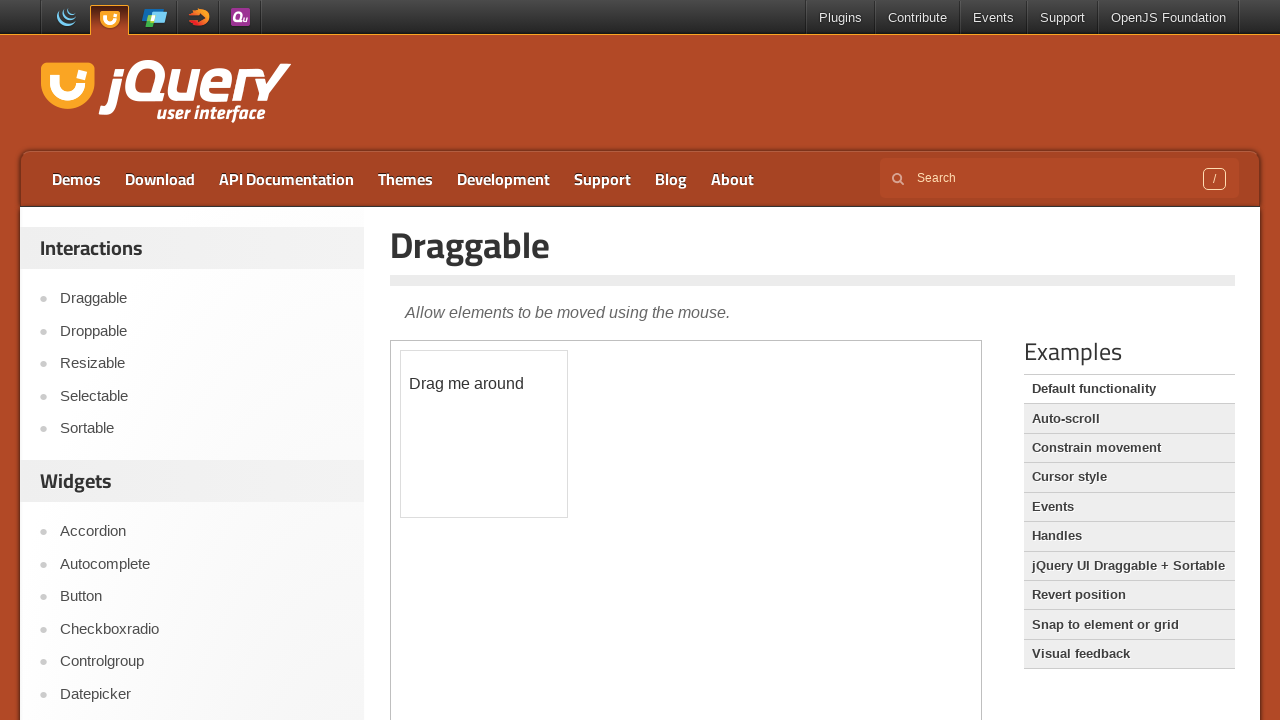

Dragged the element 50 pixels right and 50 pixels down at (451, 401)
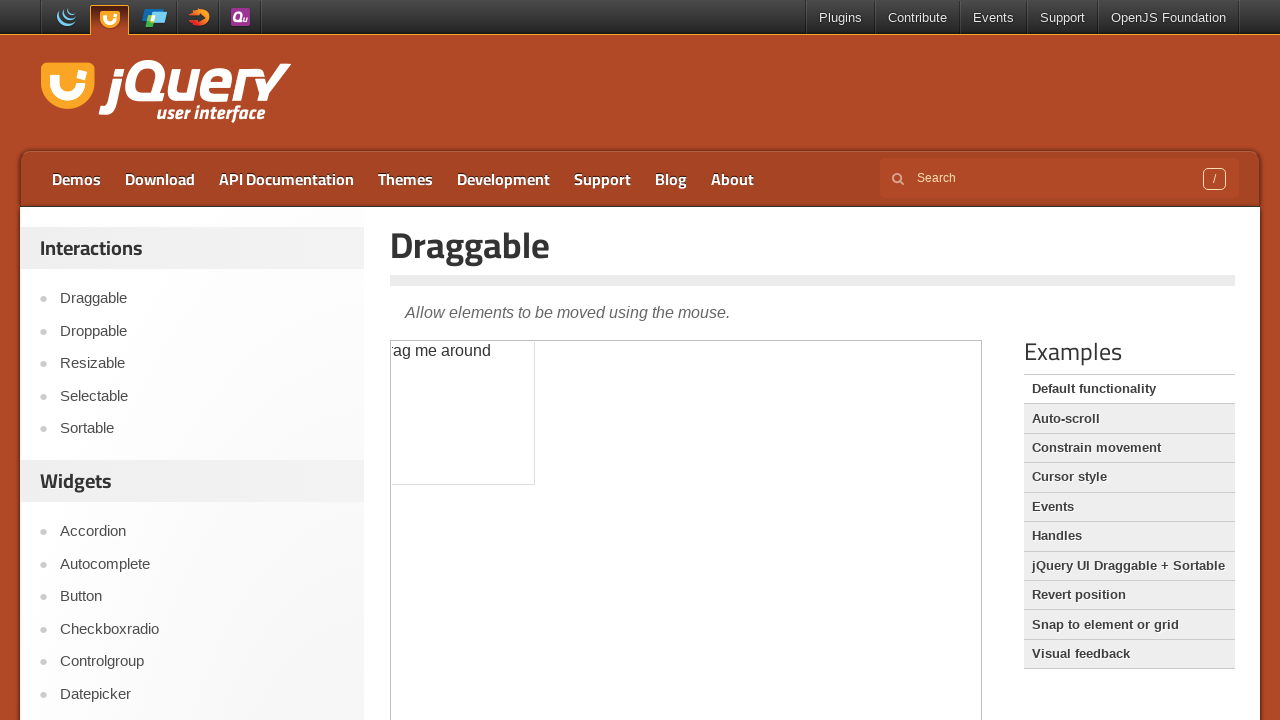

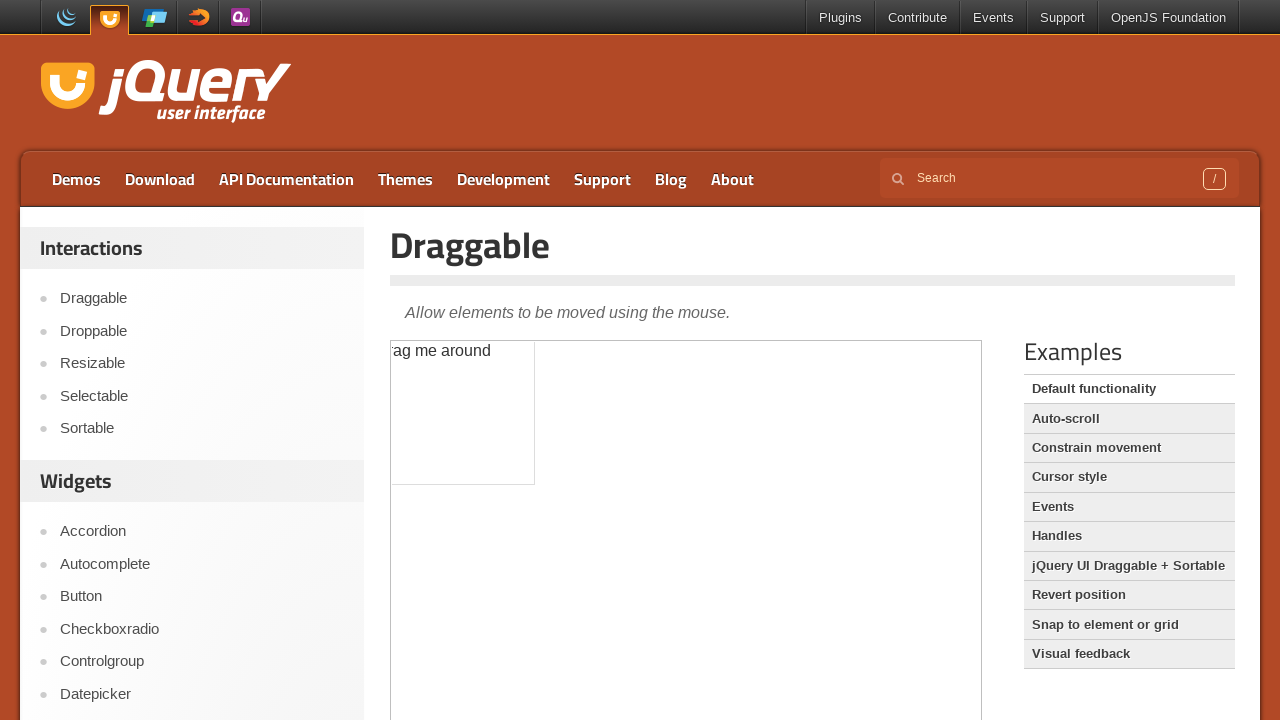